Tests a registration form by filling out required fields in the first block and verifying successful registration by checking the confirmation message.

Starting URL: http://suninjuly.github.io/registration1.html

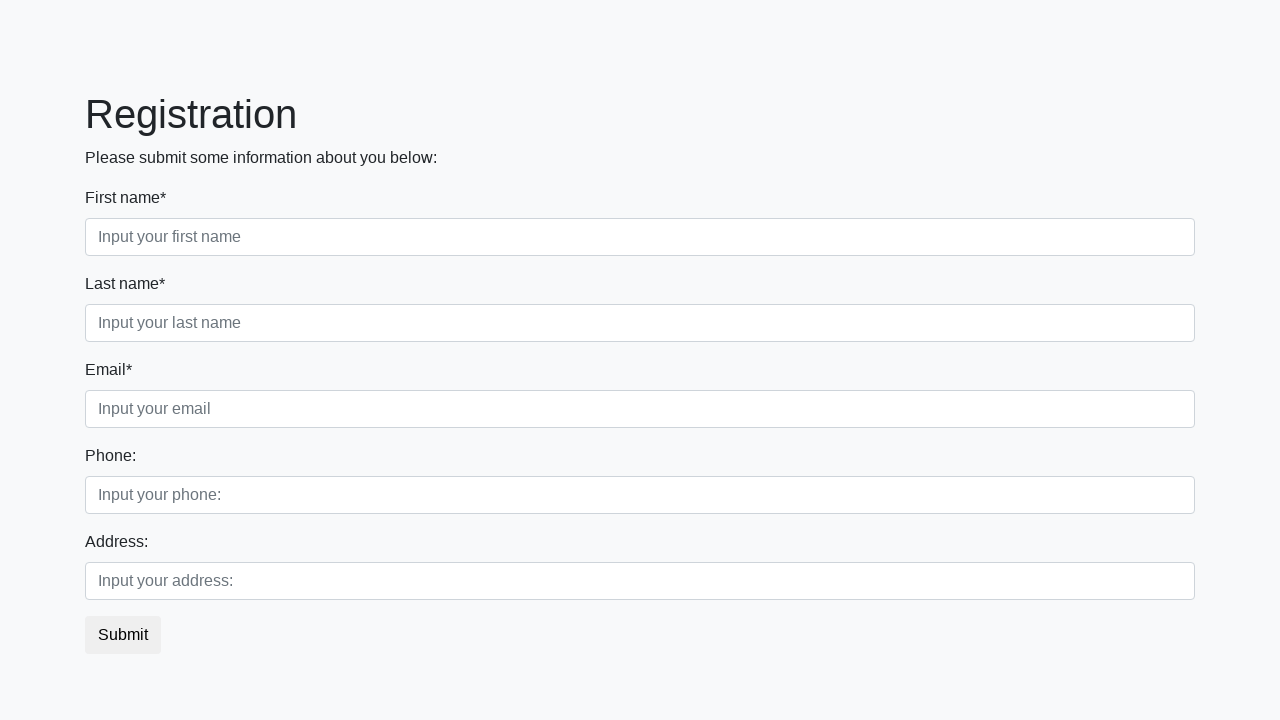

Navigated to registration form page
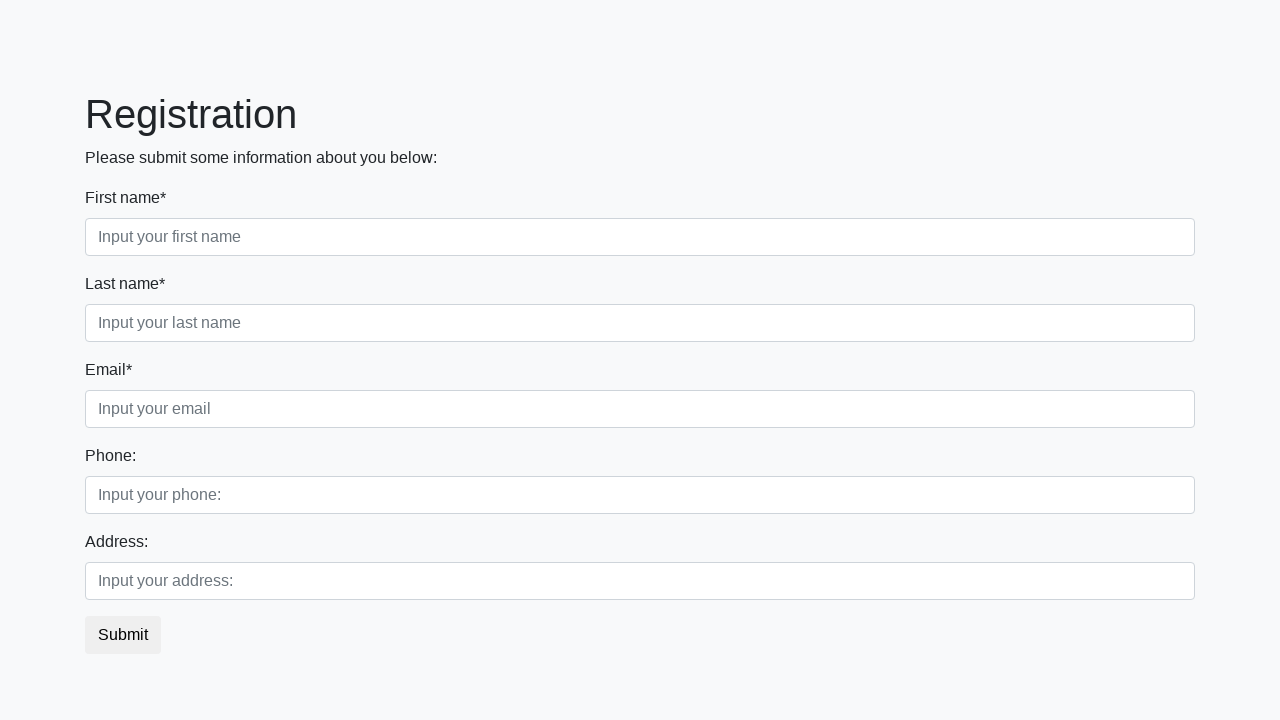

Filled first name field with 'John' on div.first_block input.first
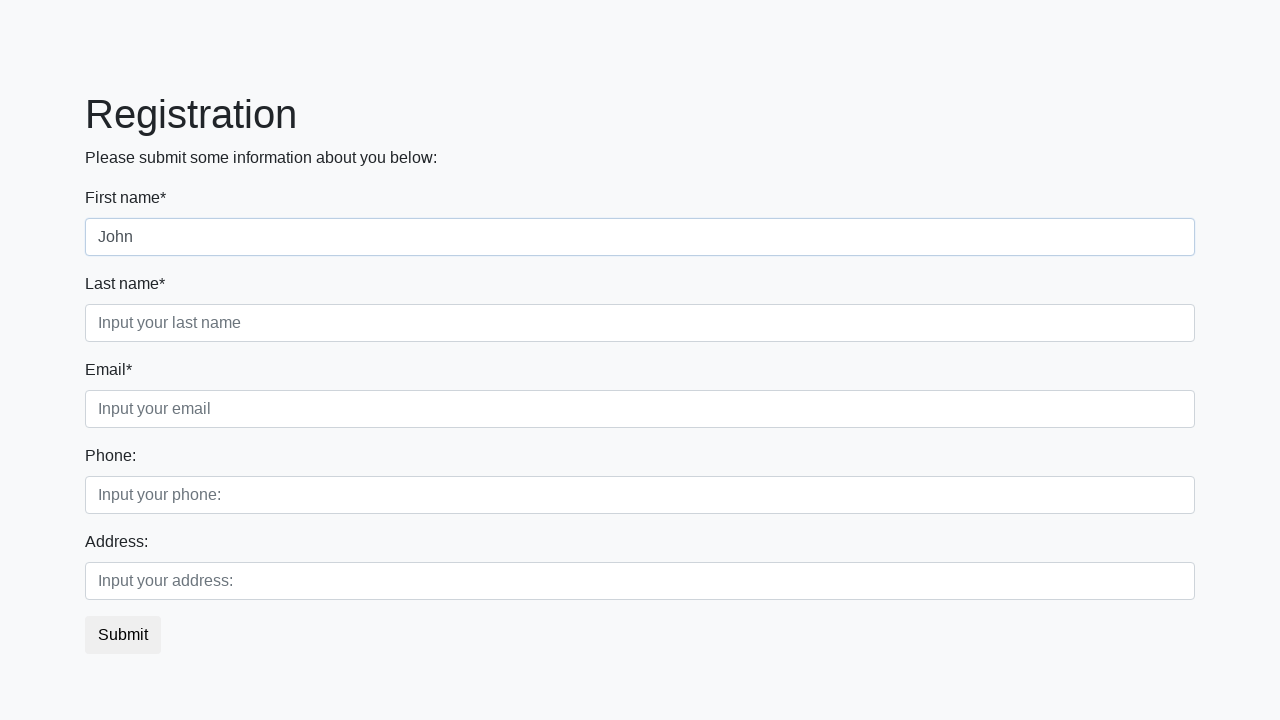

Filled last name field with 'Doe' on div.first_block input.second
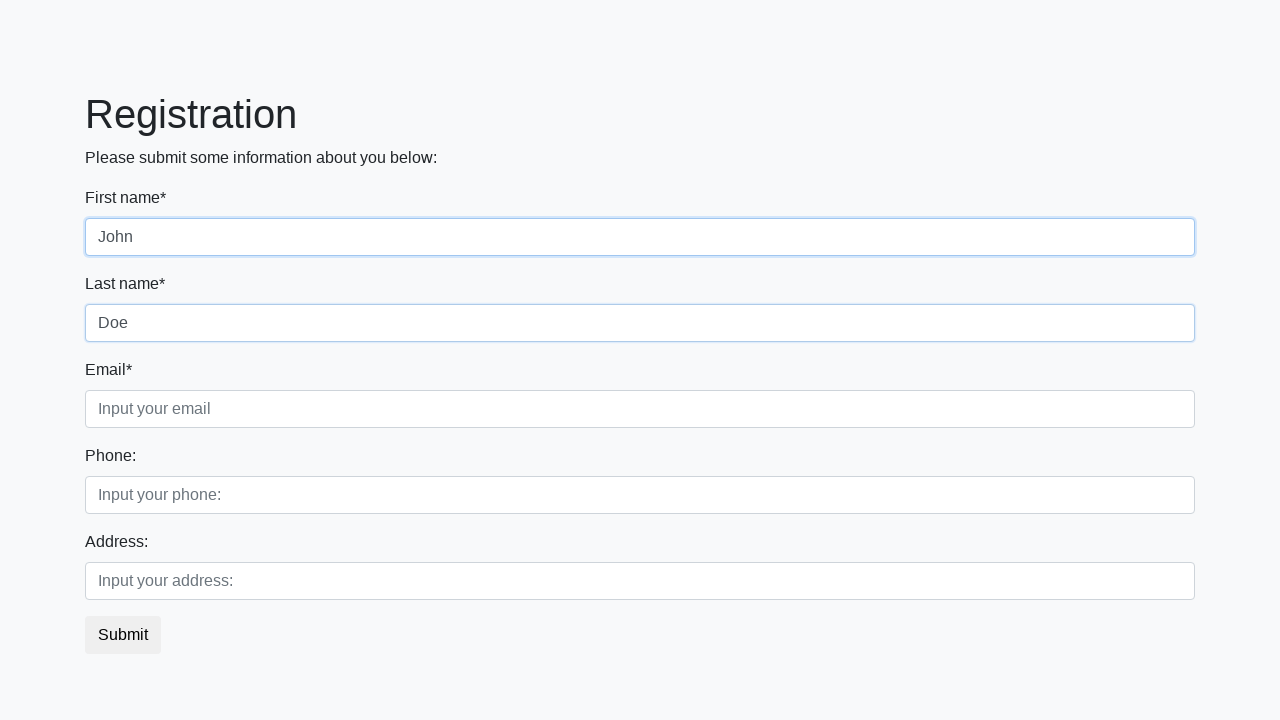

Filled email field with 'johndoe@example.com' on div.first_block input.third
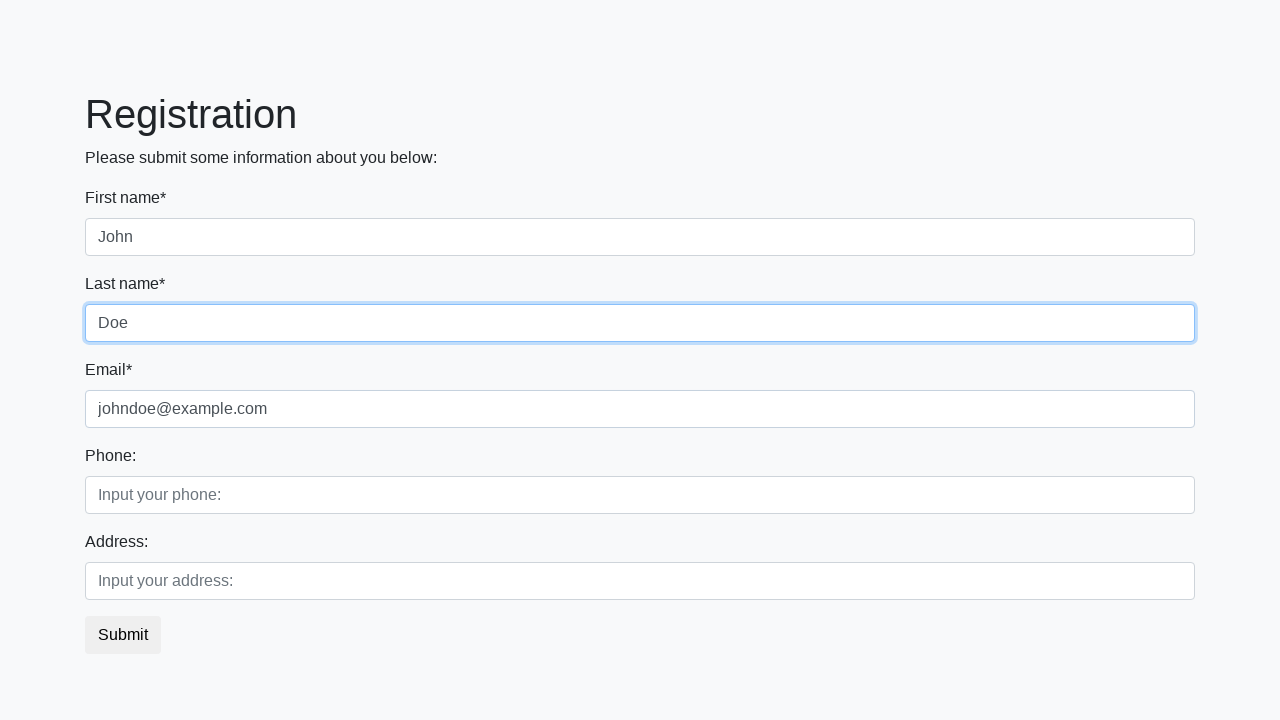

Clicked submit button to register at (123, 635) on button.btn
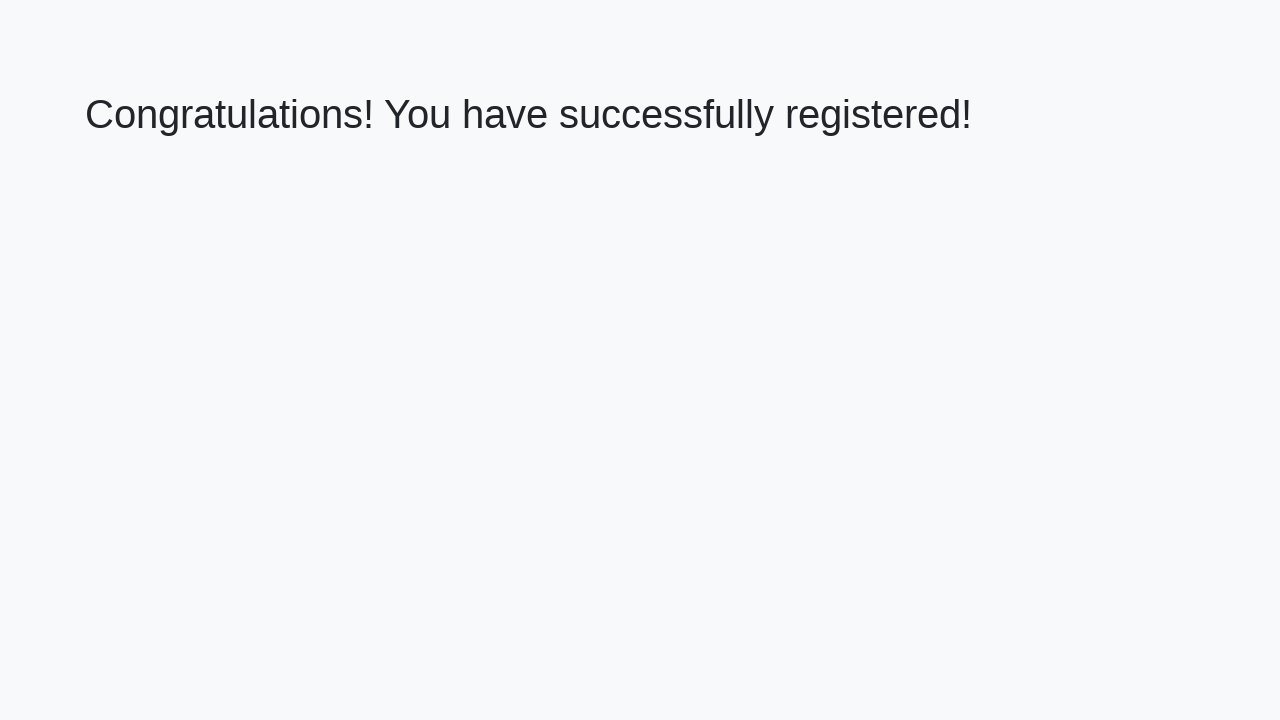

Success message heading appeared
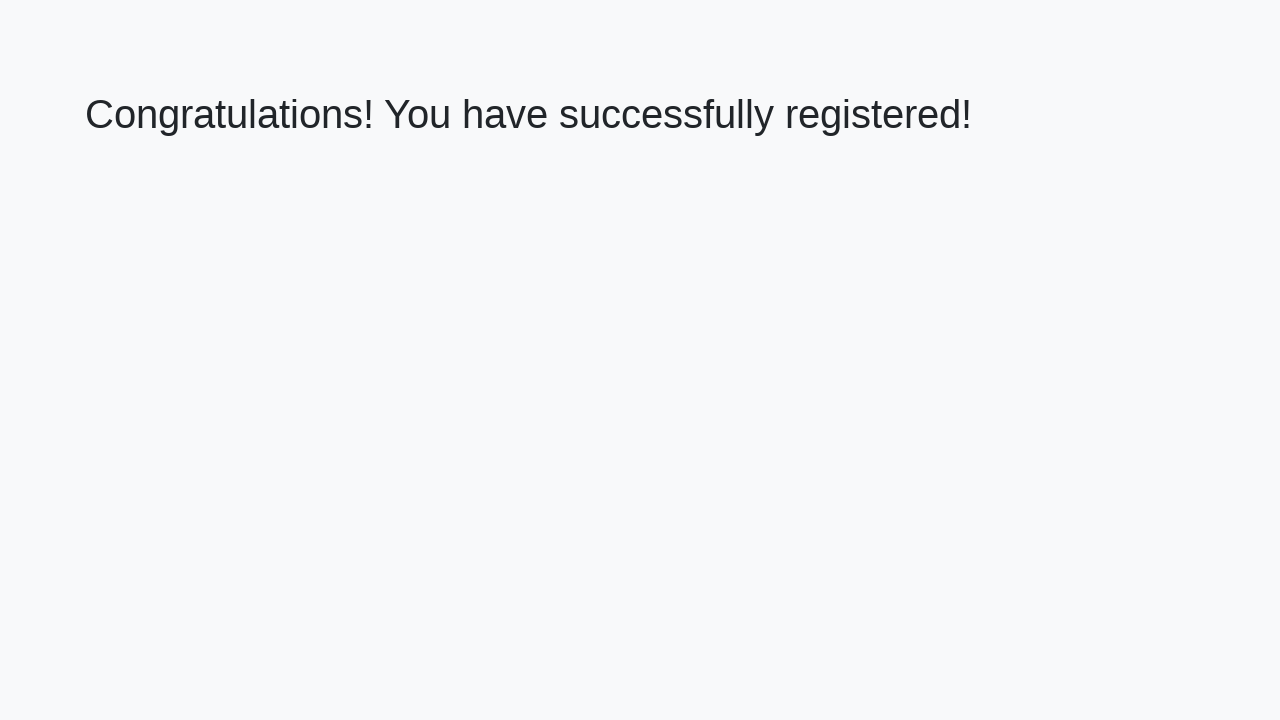

Retrieved success message: 'Congratulations! You have successfully registered!'
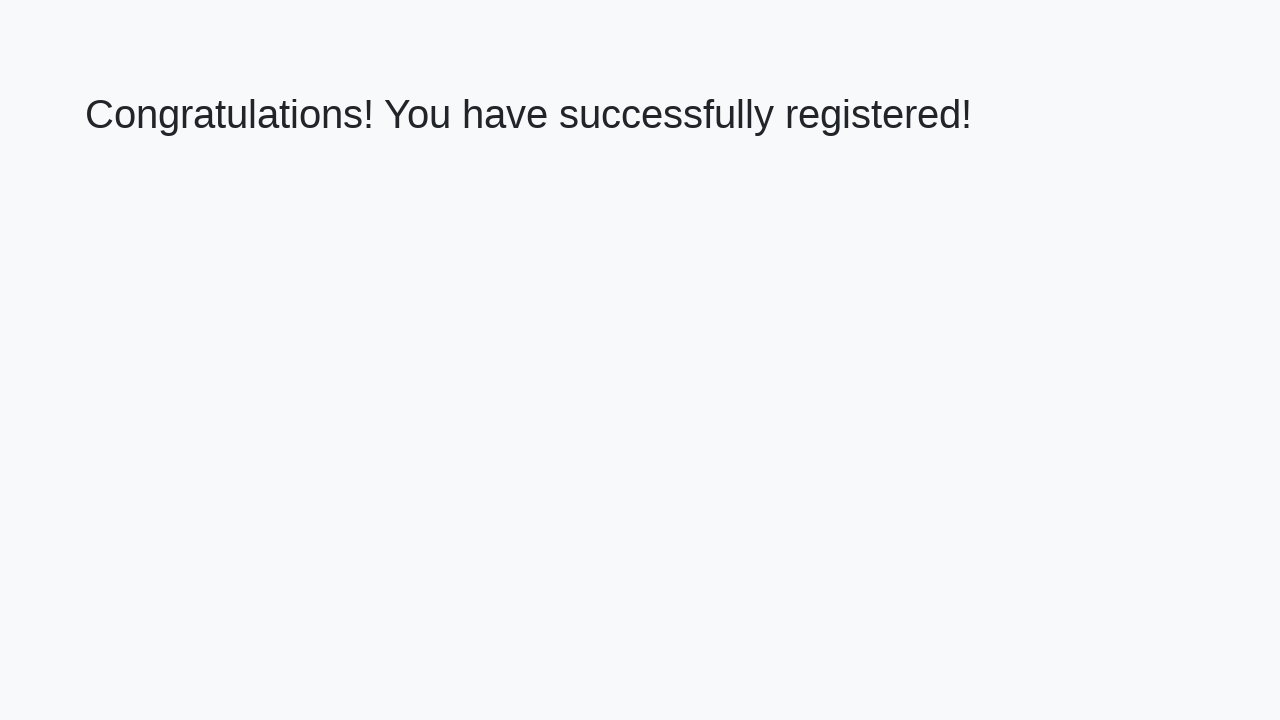

Verified successful registration message
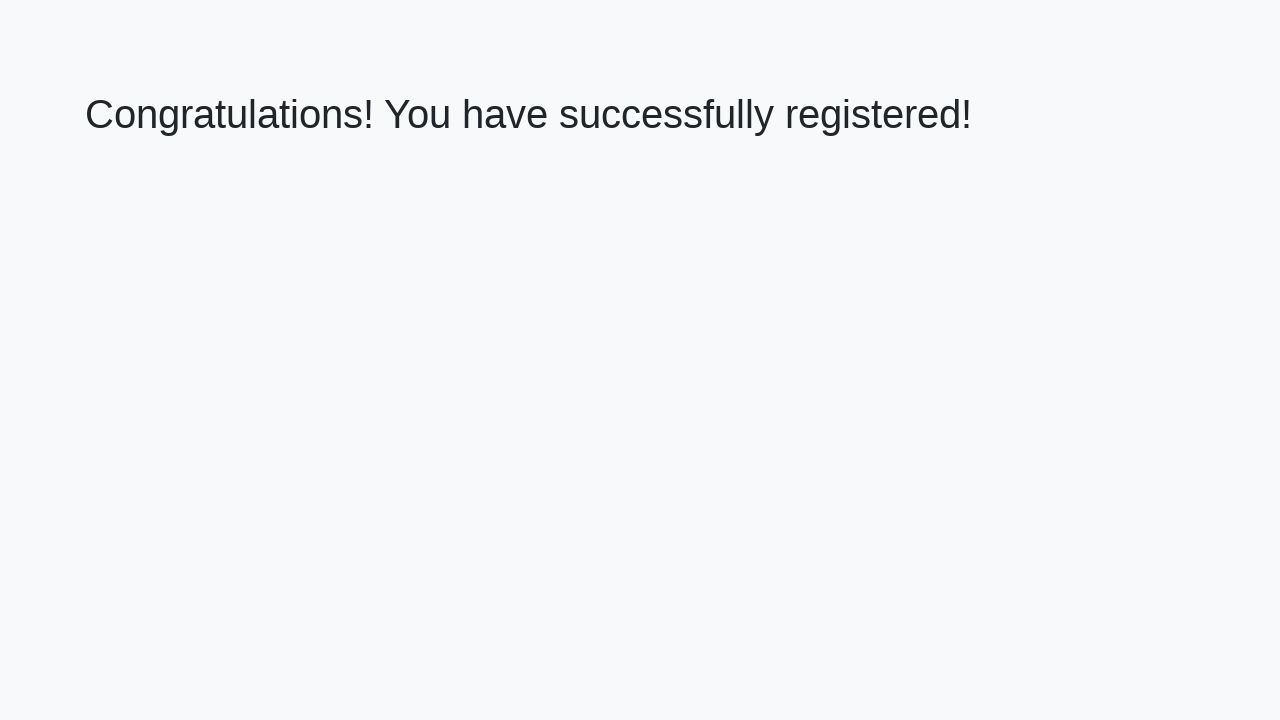

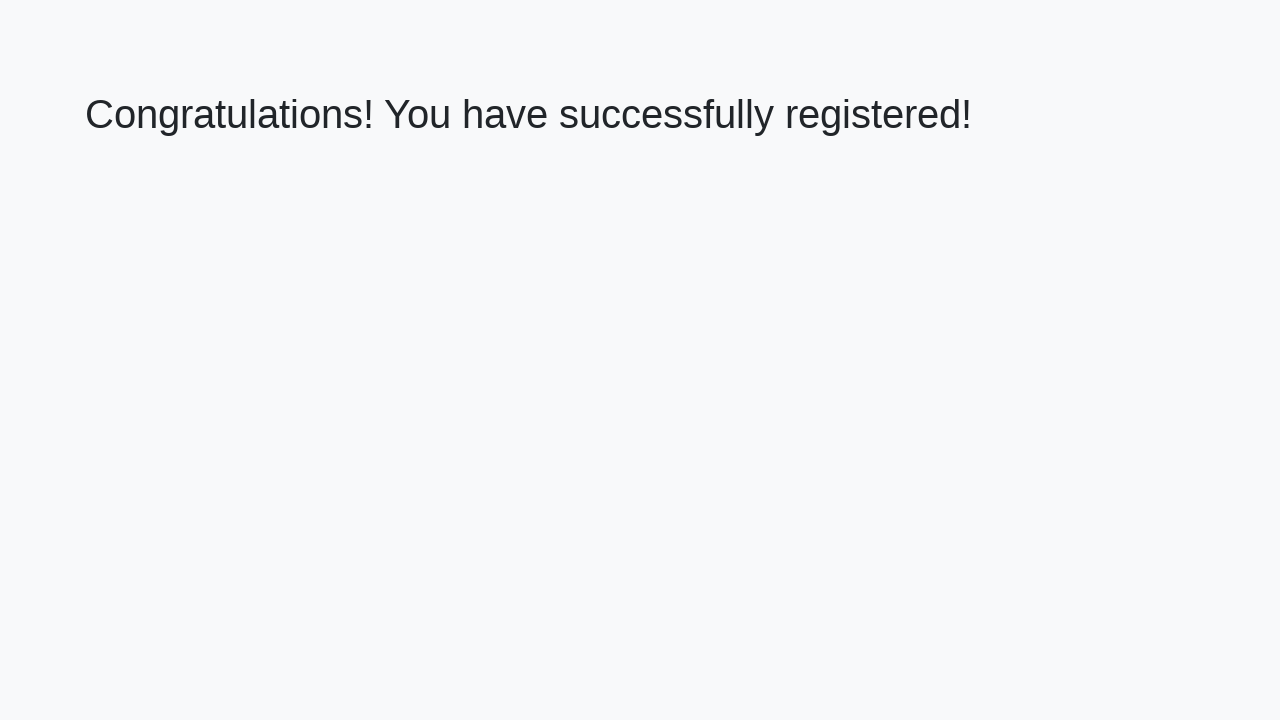